Navigates to Sortable Data Tables page and validates that all table headers in table 1 are displayed with correct text values

Starting URL: https://the-internet.herokuapp.com/

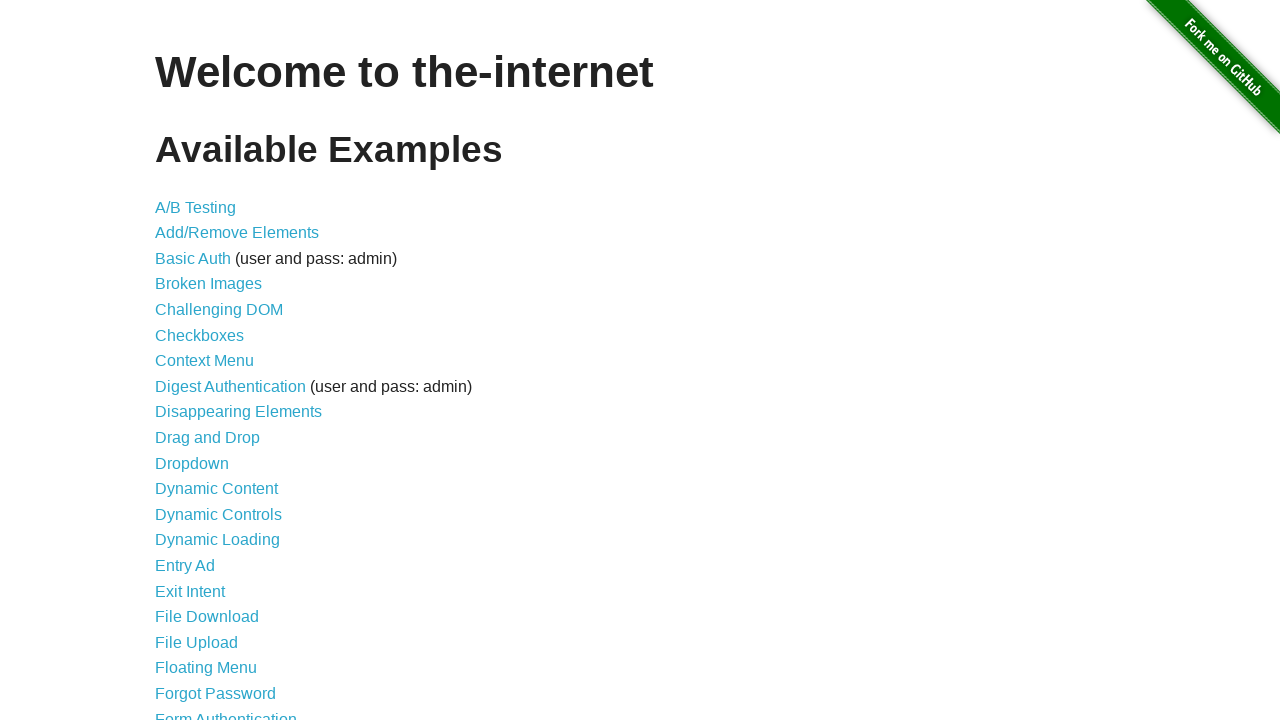

Clicked on 'Sortable Data Tables' link at (230, 574) on a:has-text('Sortable Data Tables')
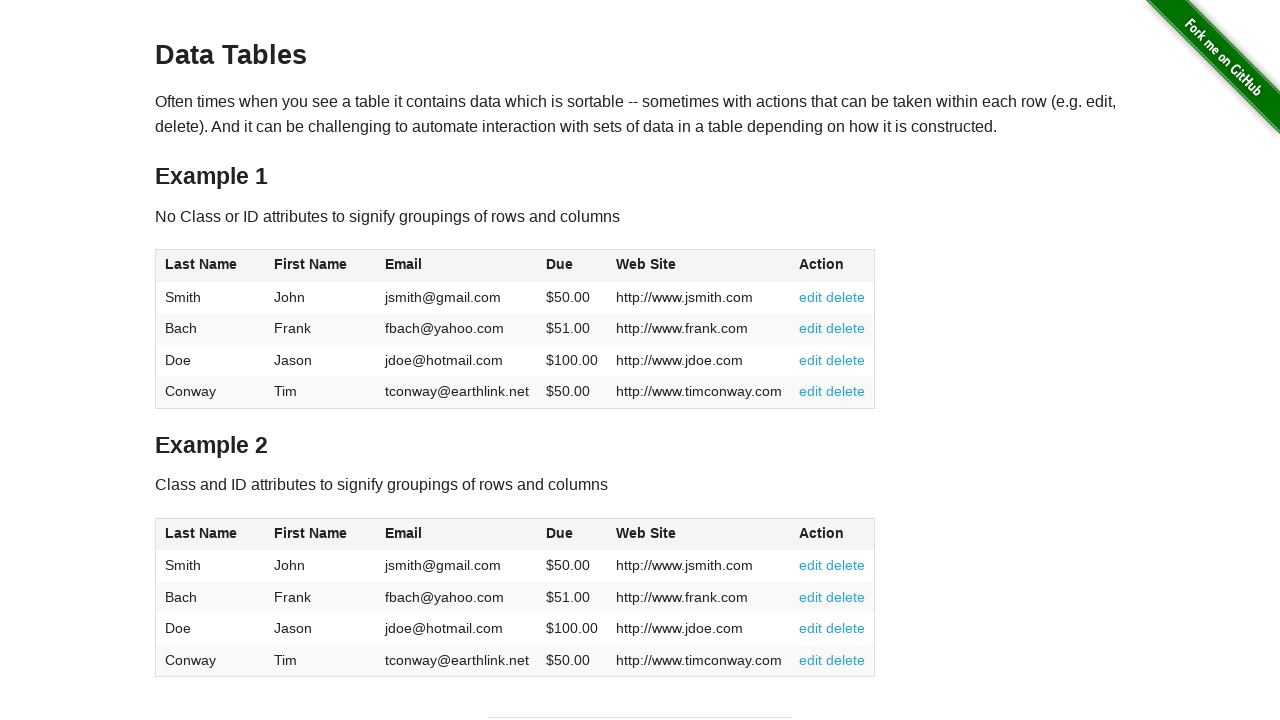

Table 1 loaded and became visible
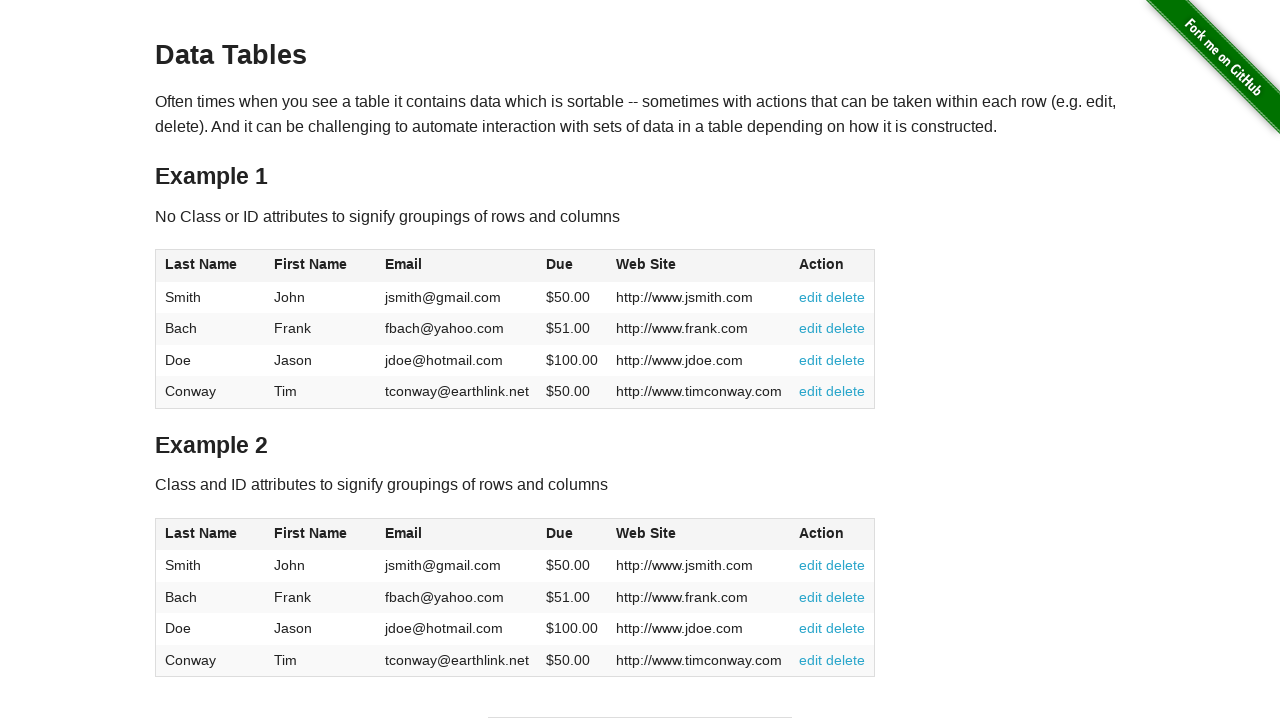

Retrieved all table headers from table 1
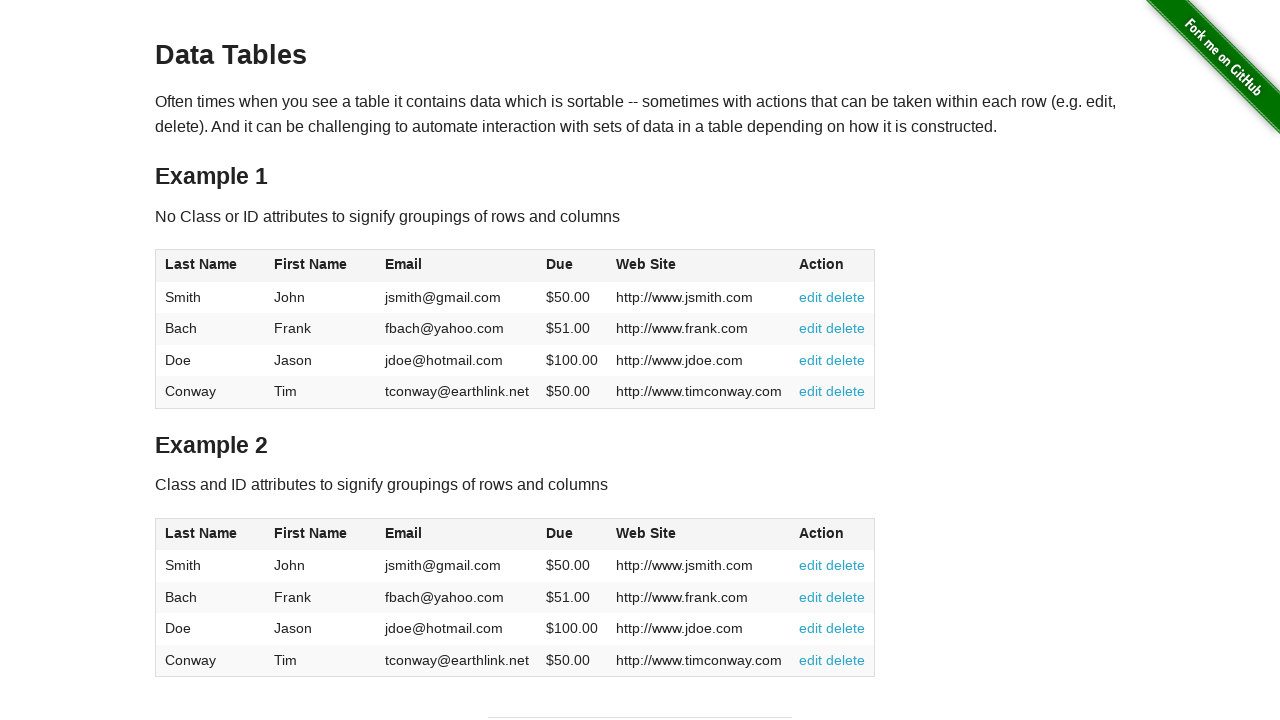

Verified header 'Last Name' is visible
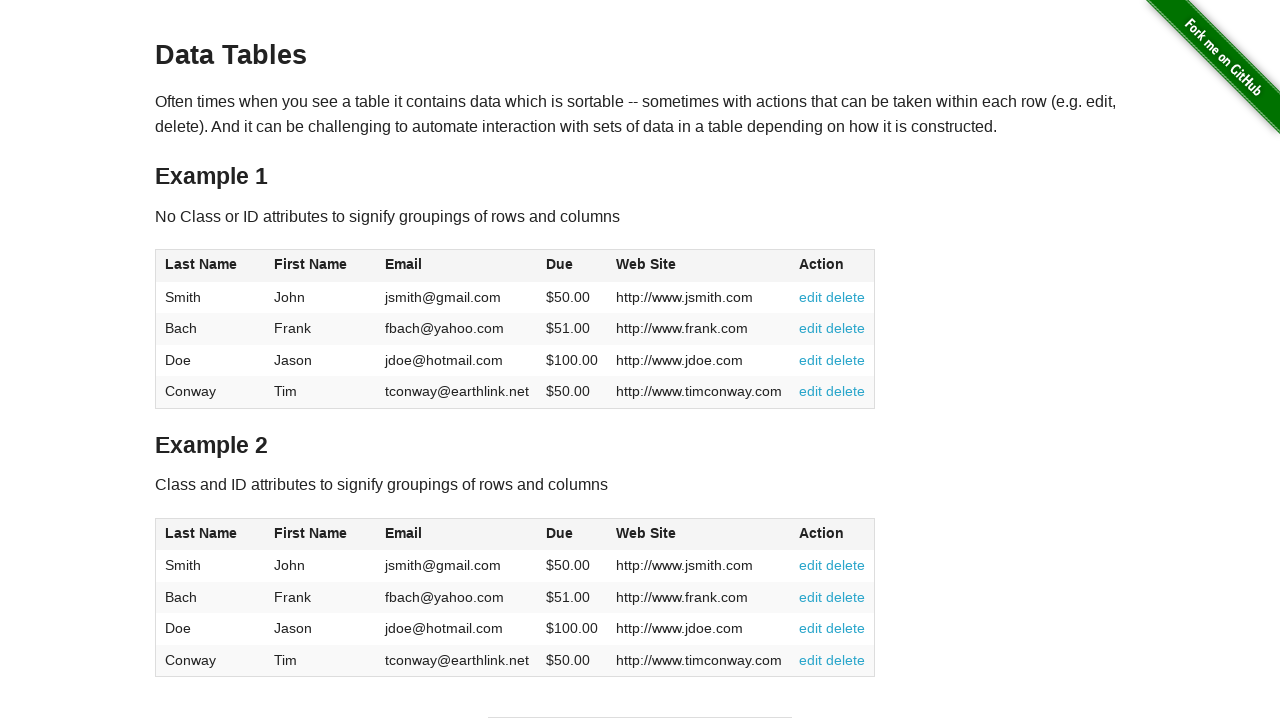

Validated header text is 'Last Name'
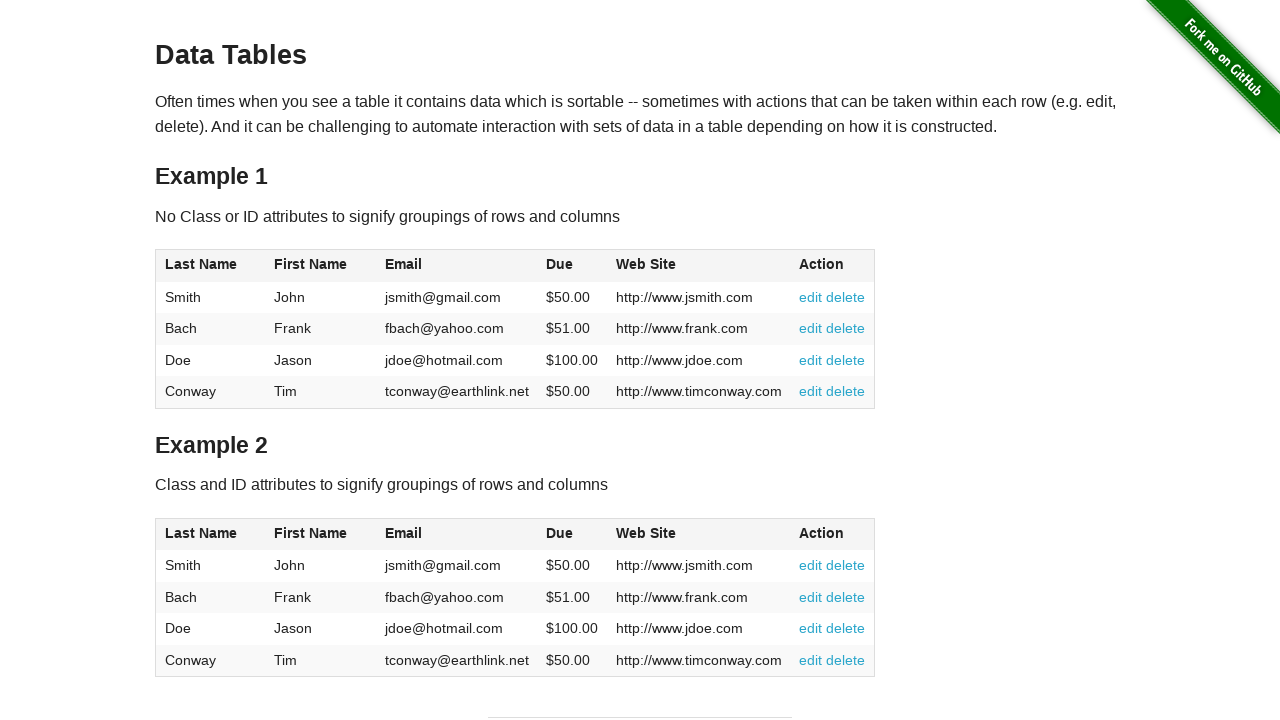

Verified header 'First Name' is visible
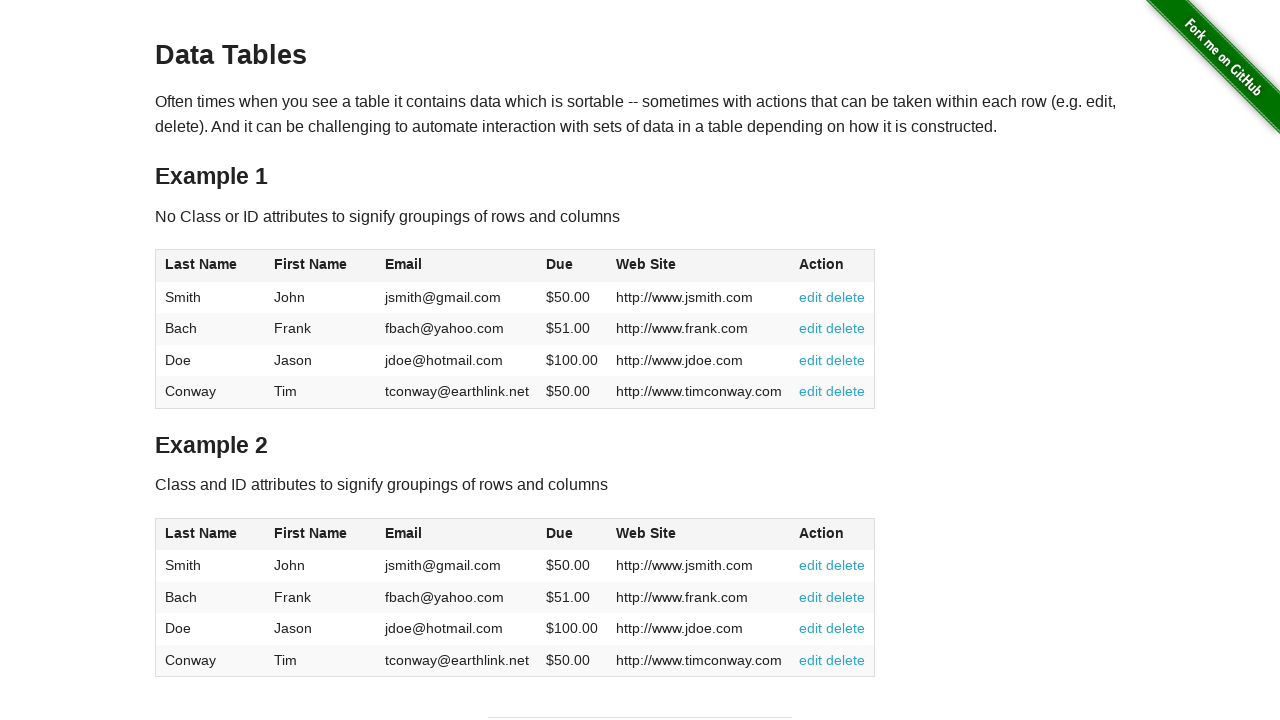

Validated header text is 'First Name'
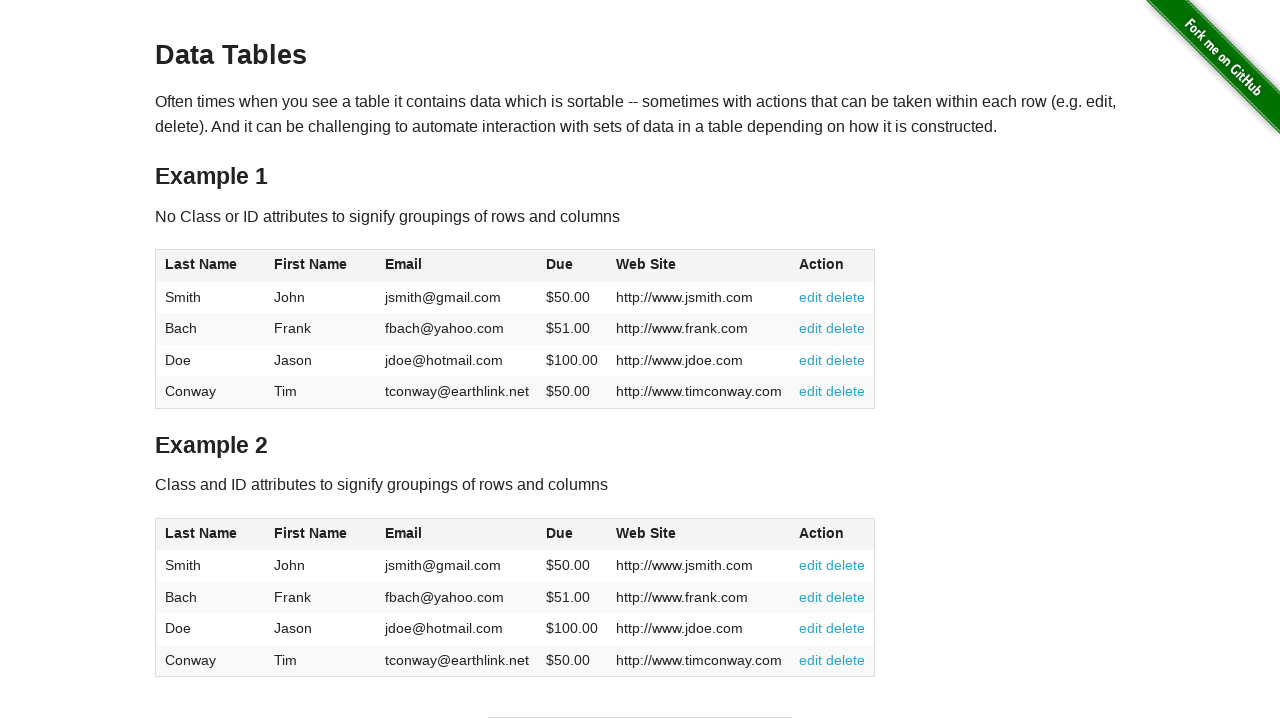

Verified header 'Email' is visible
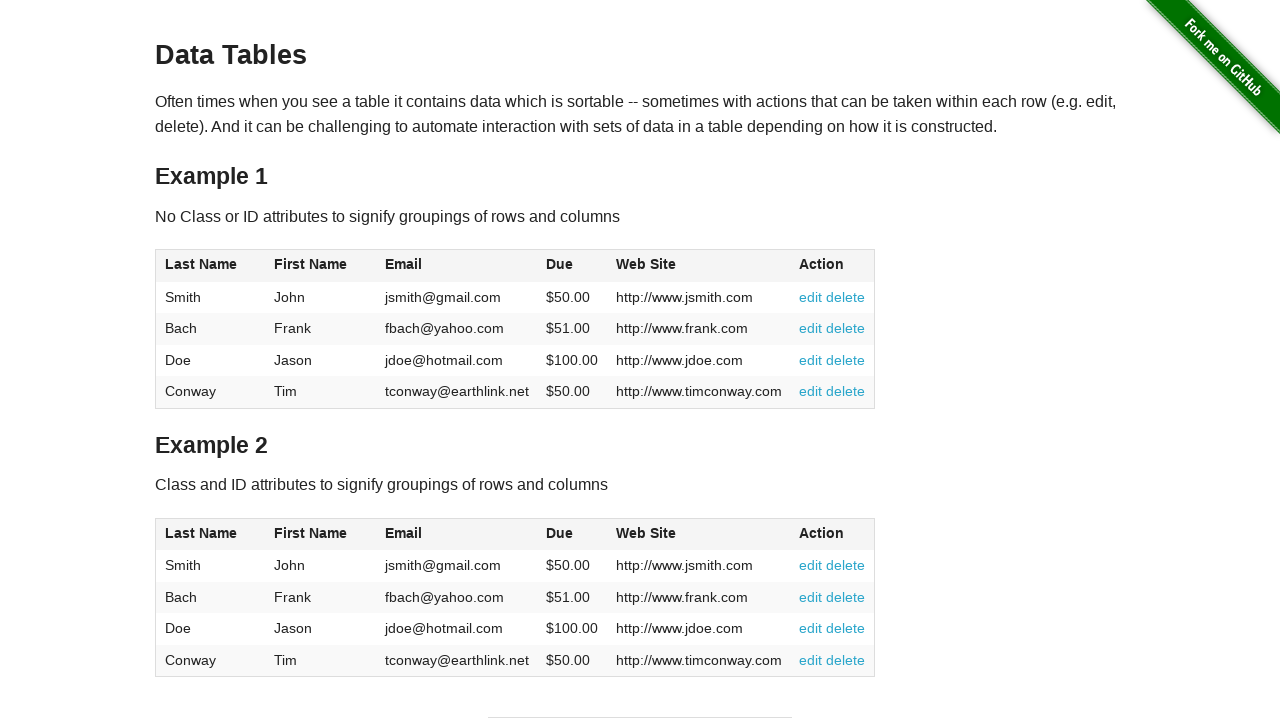

Validated header text is 'Email'
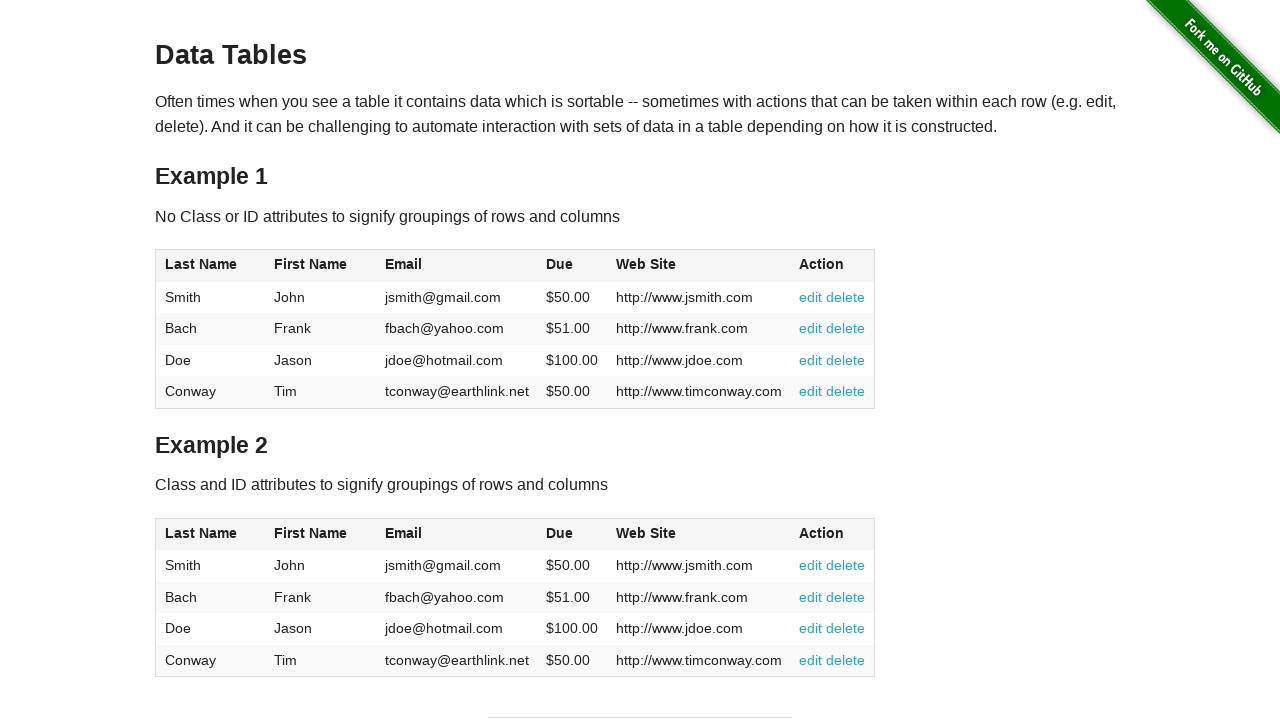

Verified header 'Due' is visible
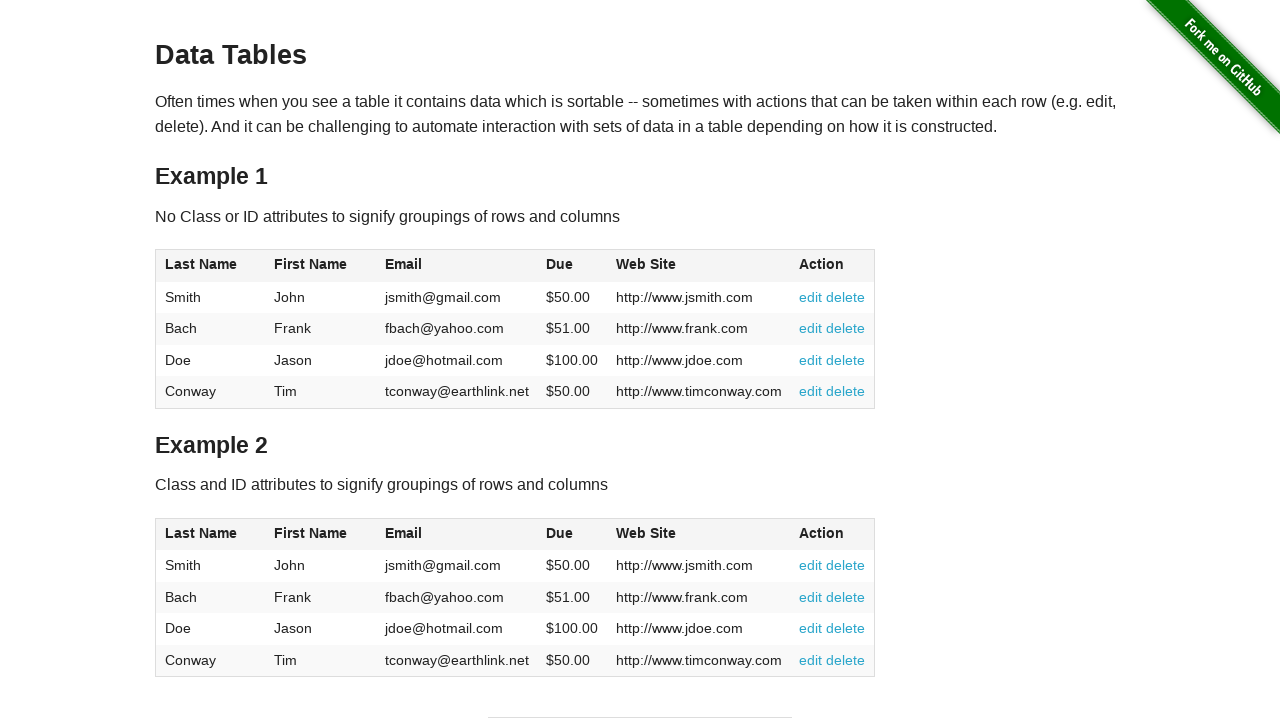

Validated header text is 'Due'
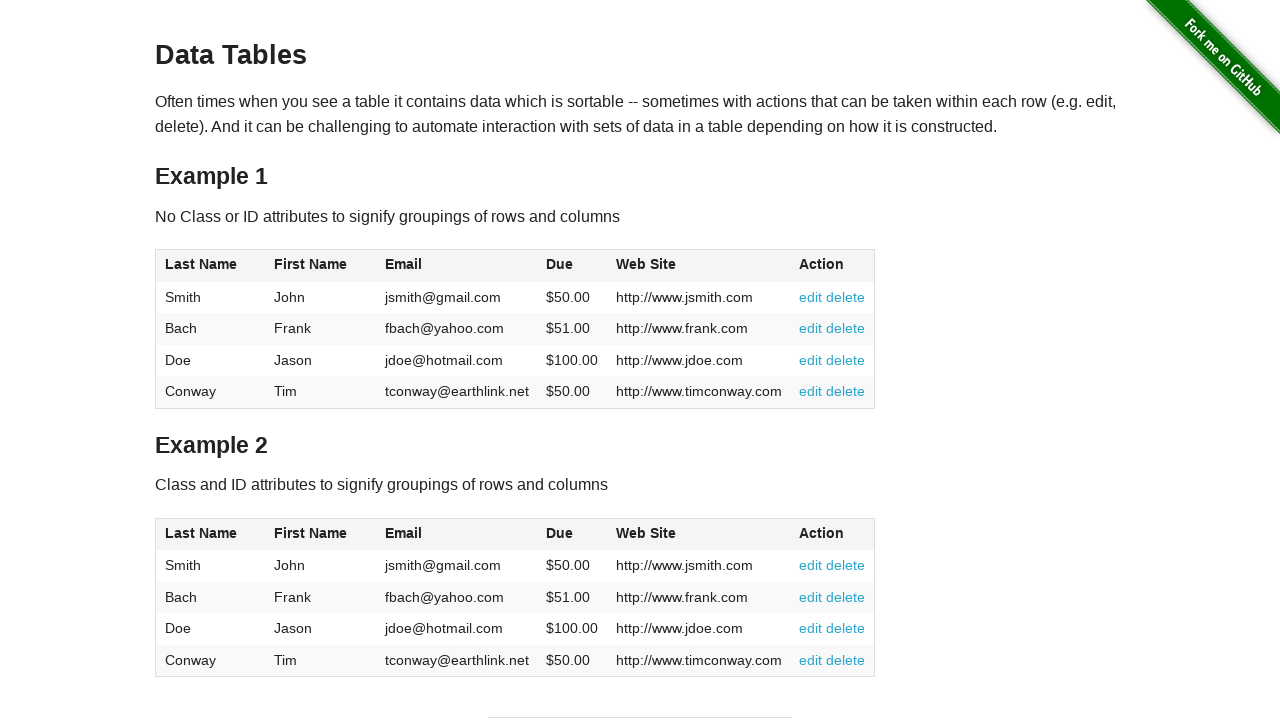

Verified header 'Web Site' is visible
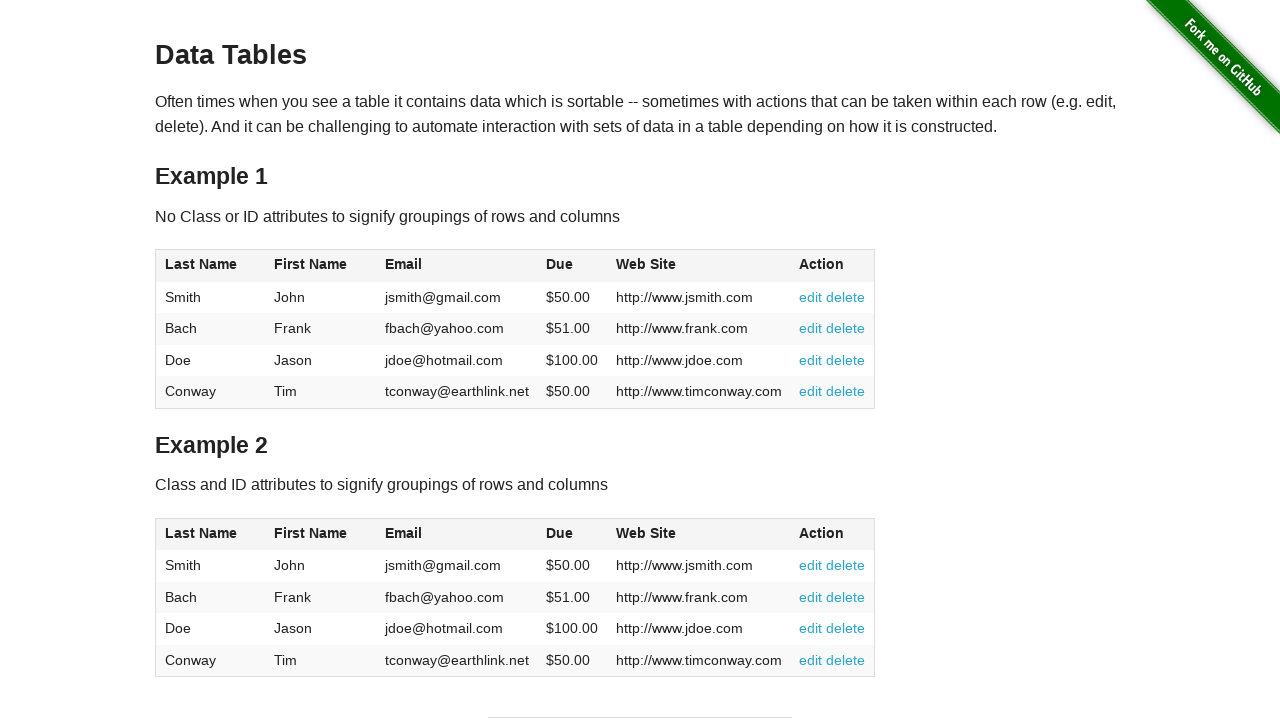

Validated header text is 'Web Site'
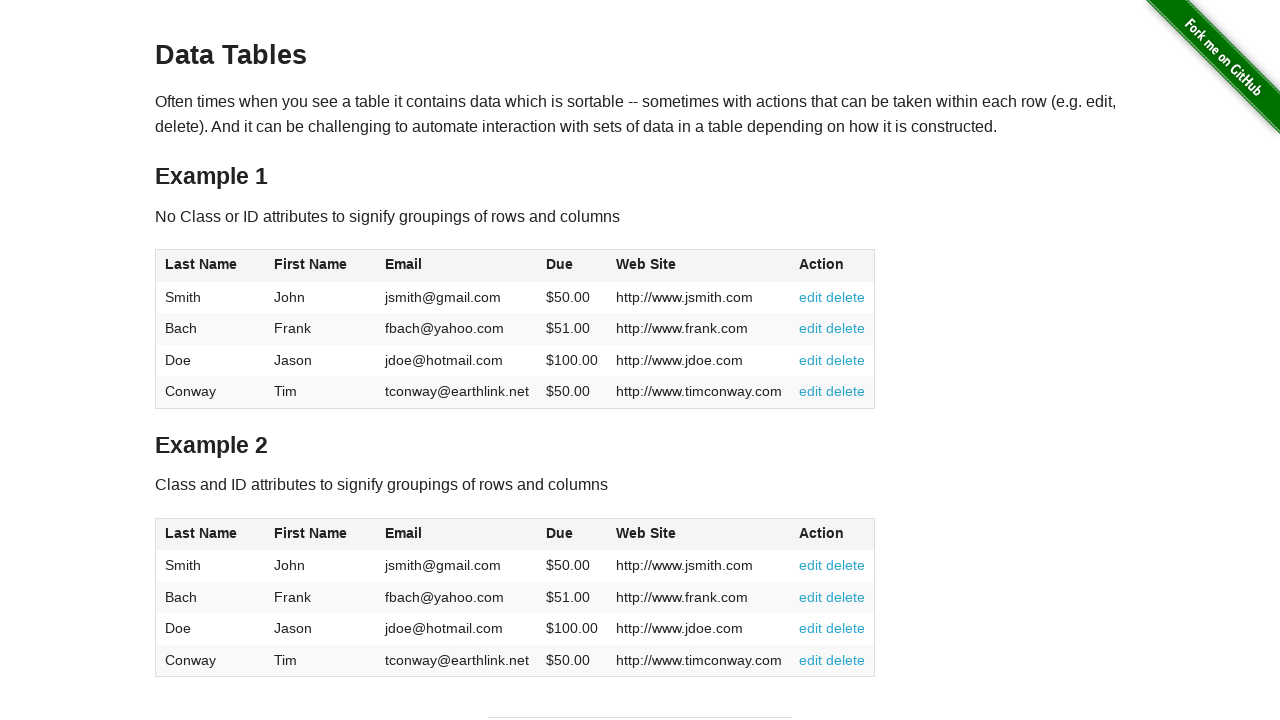

Verified header 'Action' is visible
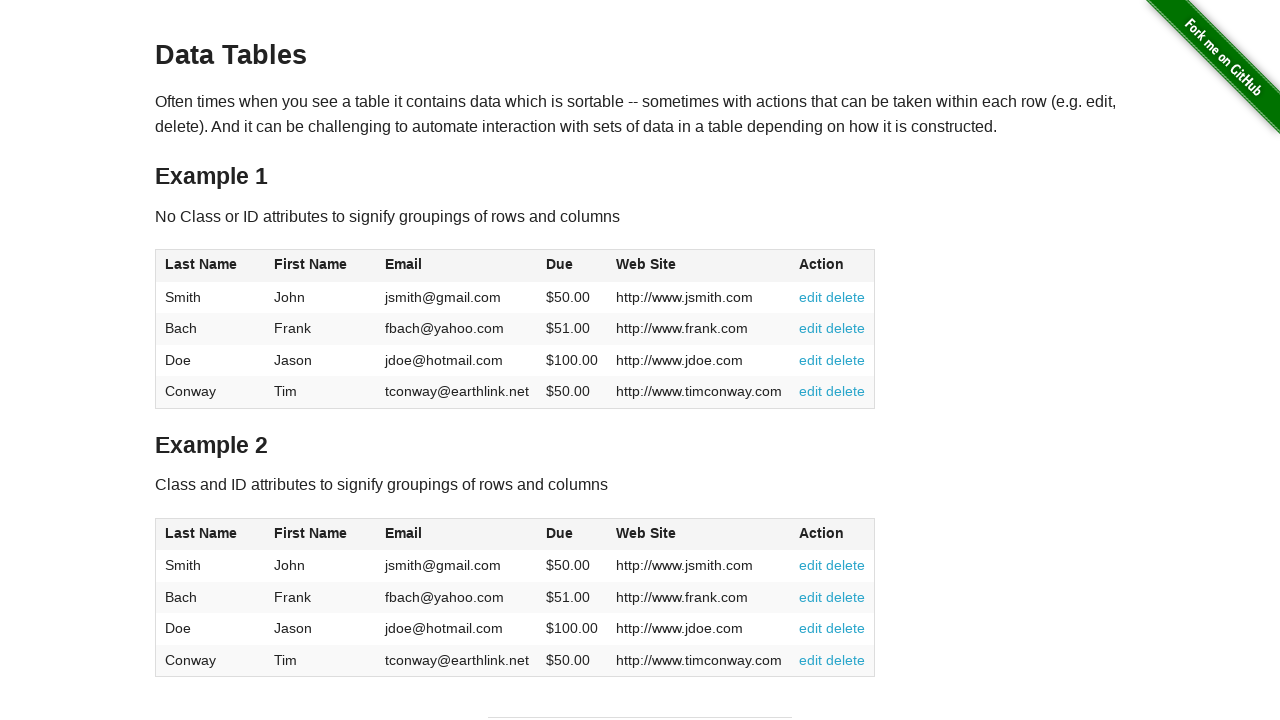

Validated header text is 'Action'
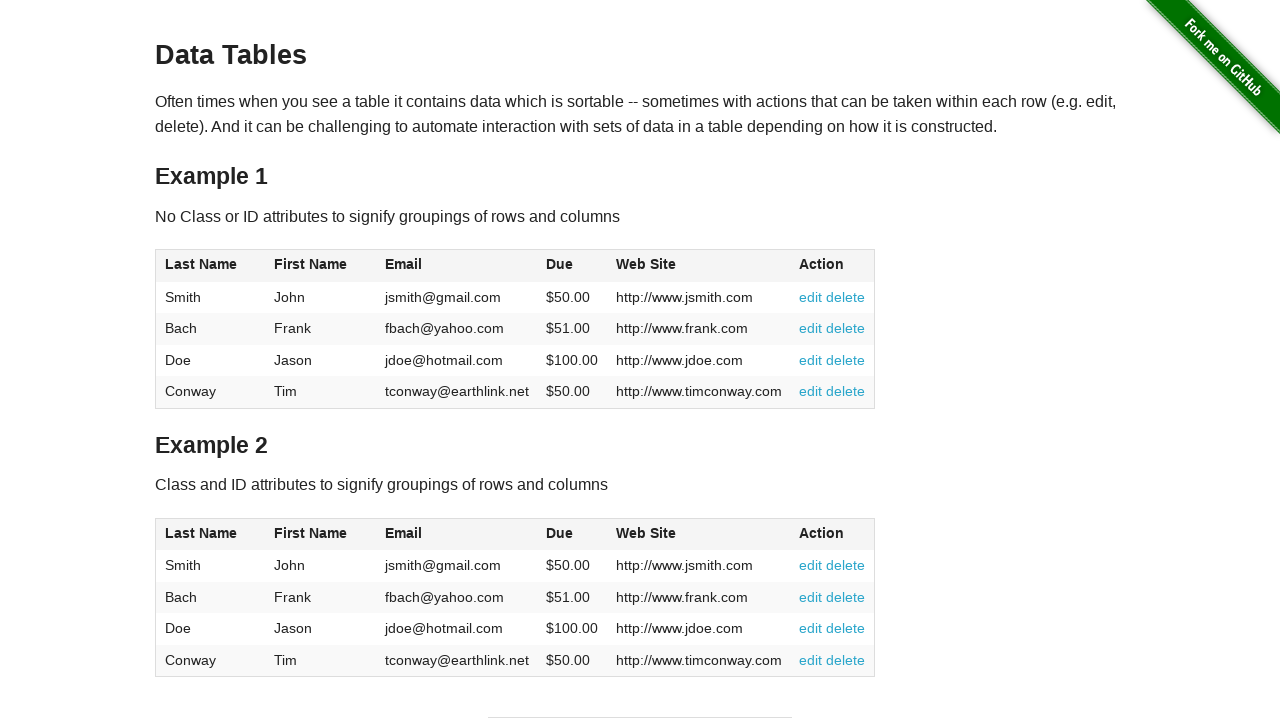

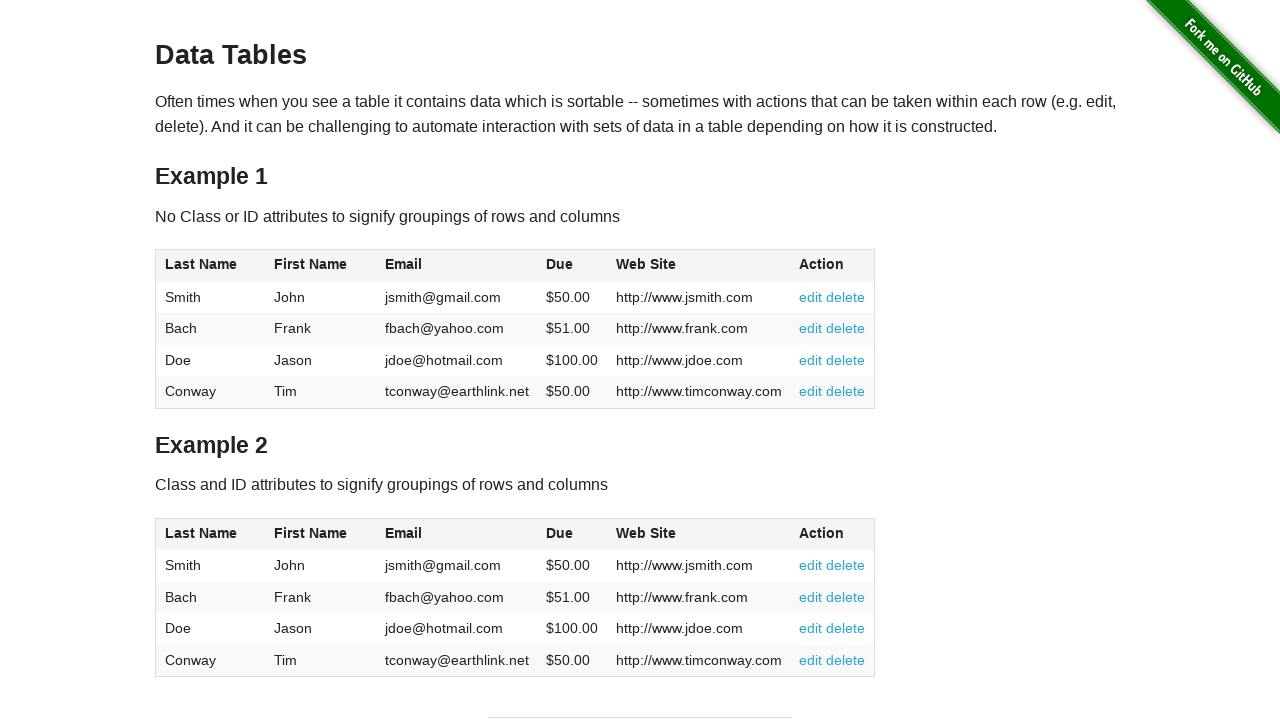